Tests image loading with explicit timeout waiting for the landscape image

Starting URL: https://bonigarcia.dev/selenium-webdriver-java/loading-images.html

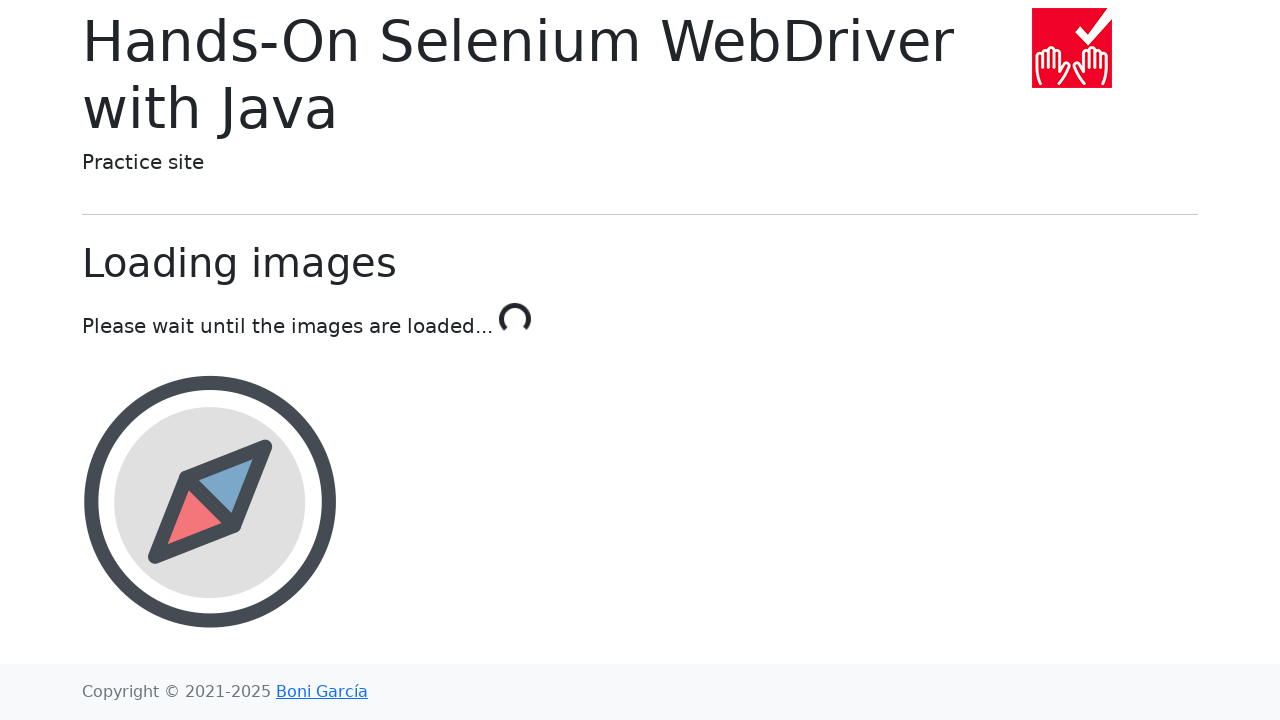

Waited for landscape image element with 10 second timeout
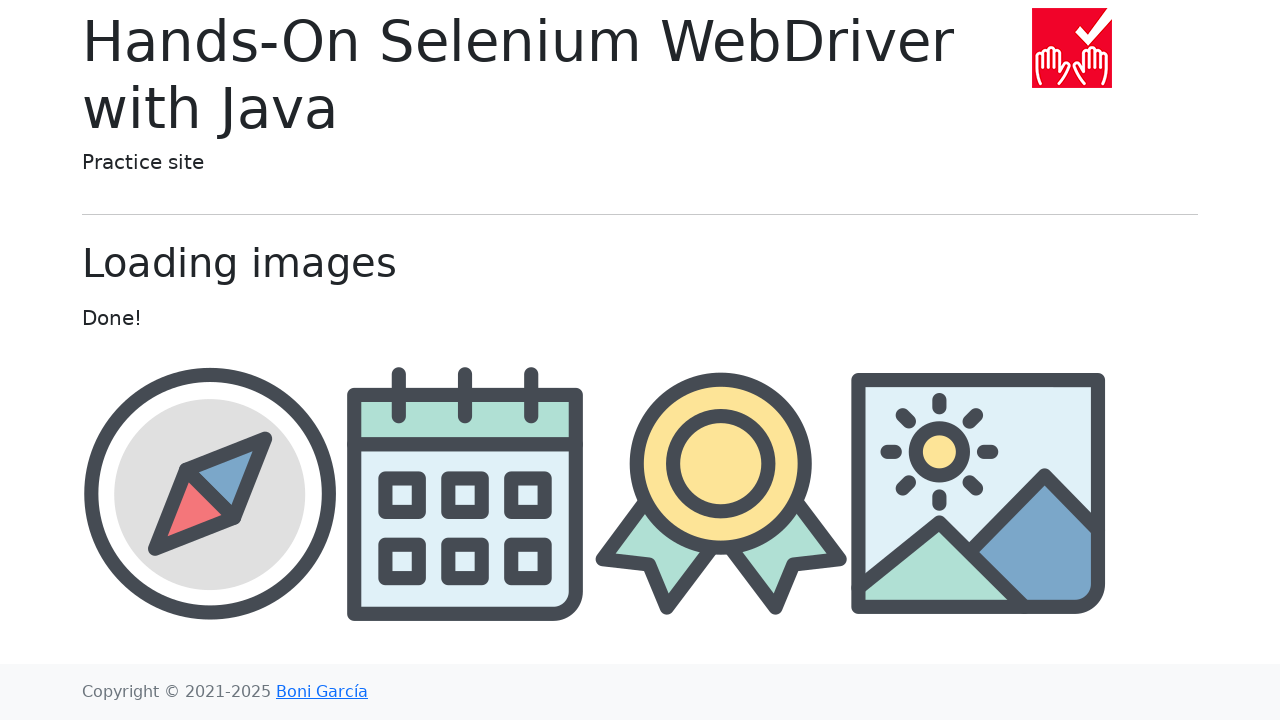

Asserted that landscape image src attribute contains 'landscape'
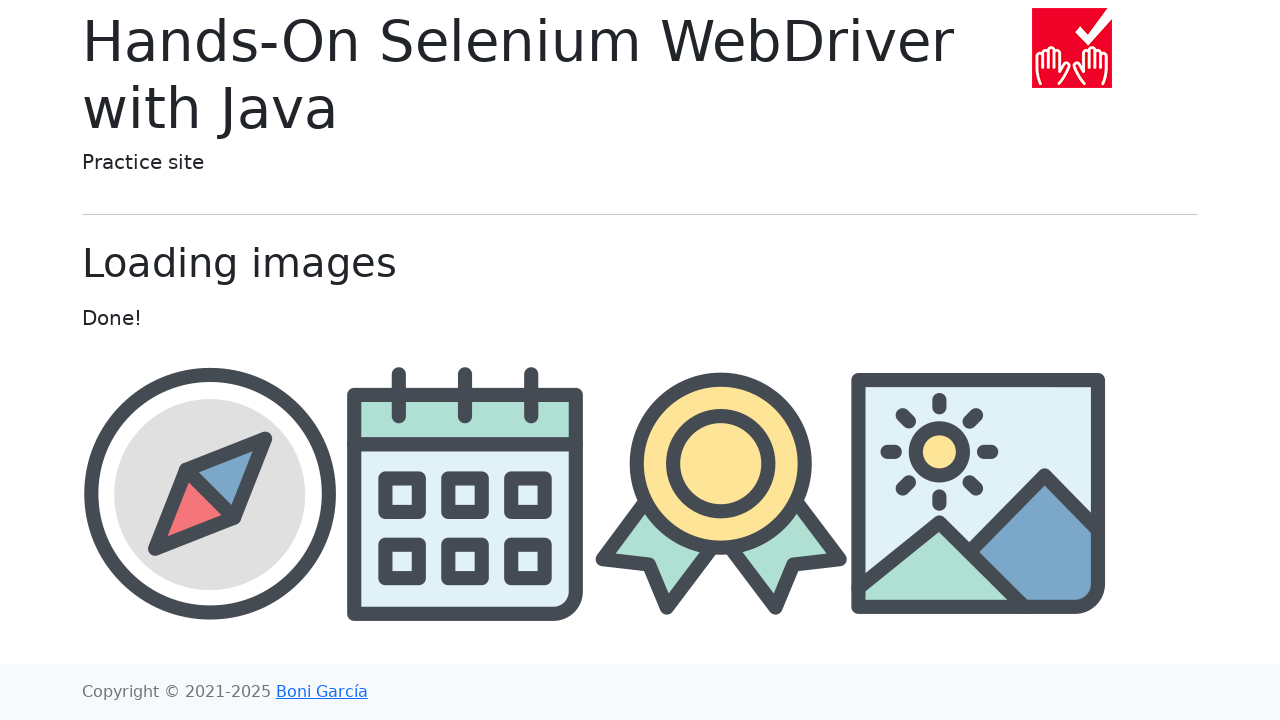

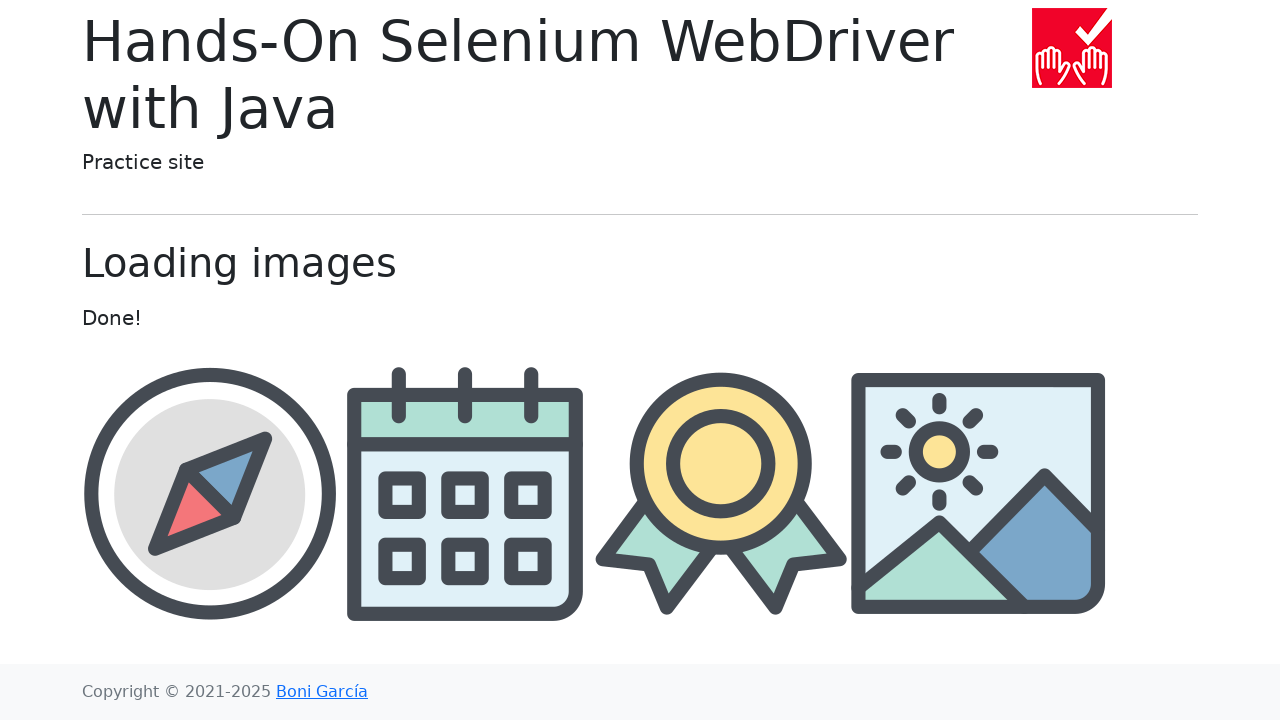